Tests Python.org search functionality by entering a search query and verifying the search is performed

Starting URL: https://www.python.org

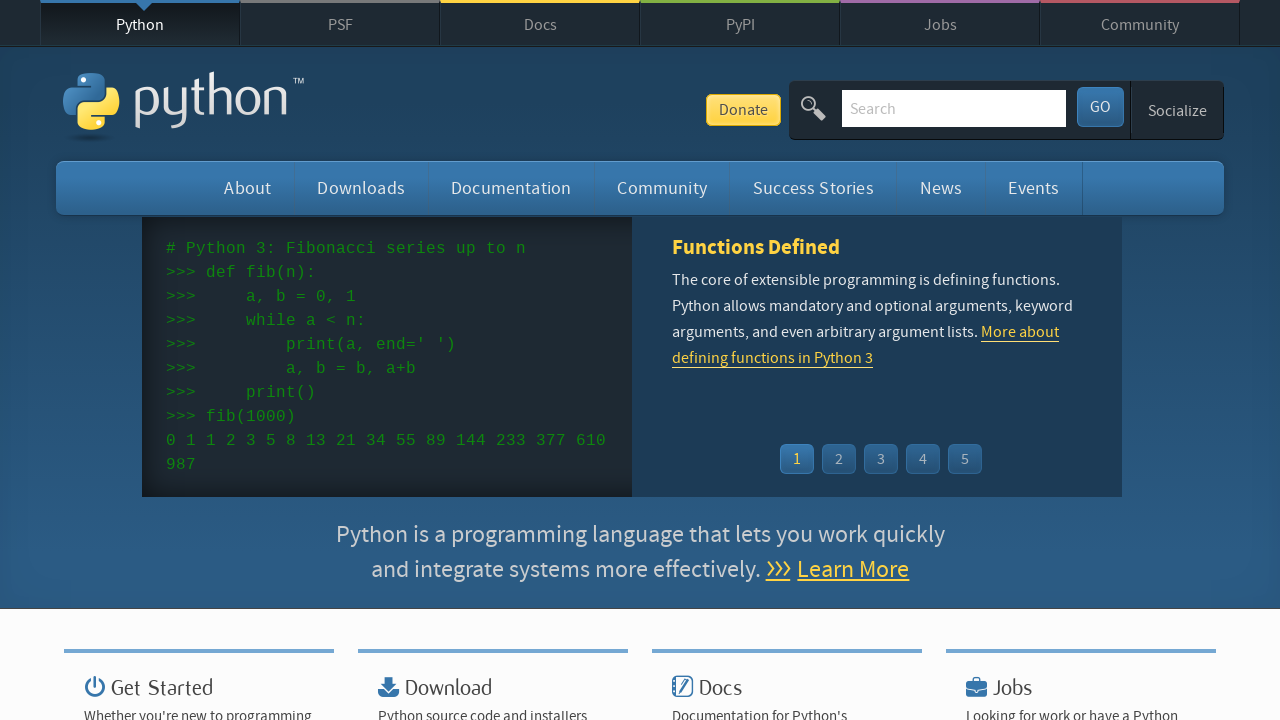

Verified page title contains 'Python'
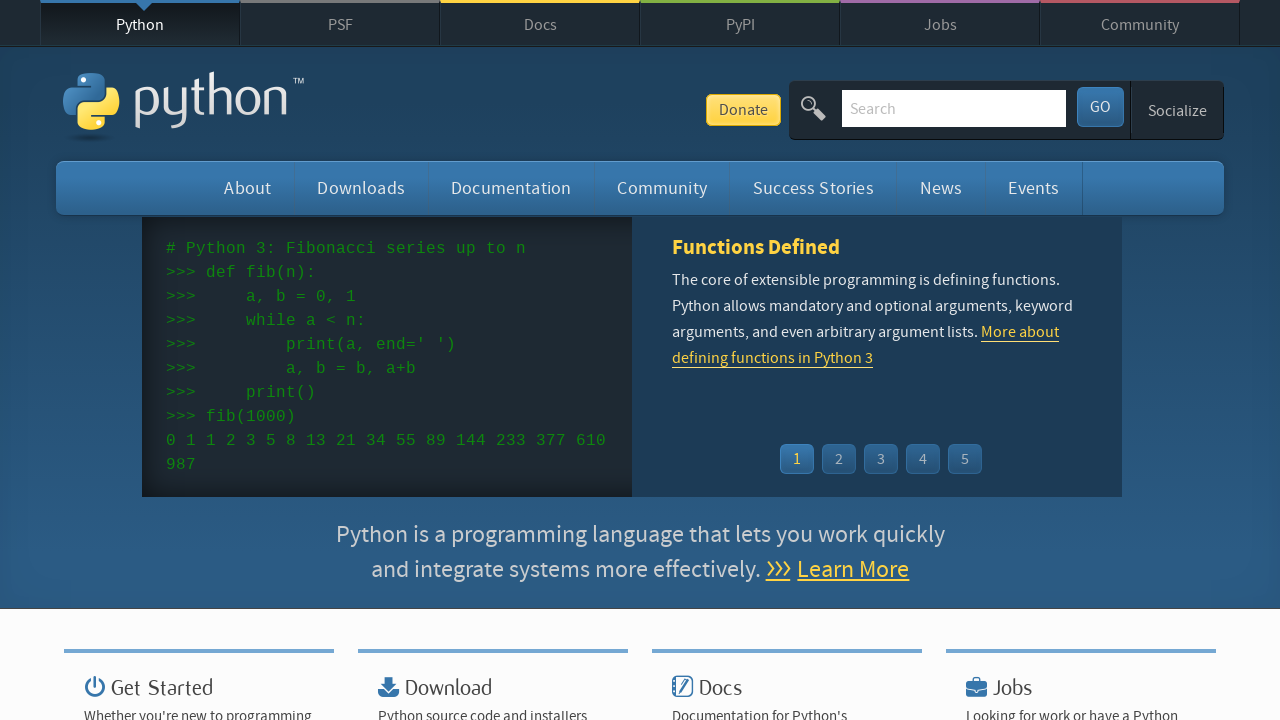

Filled search field with 'getting started with python' on input[name='q']
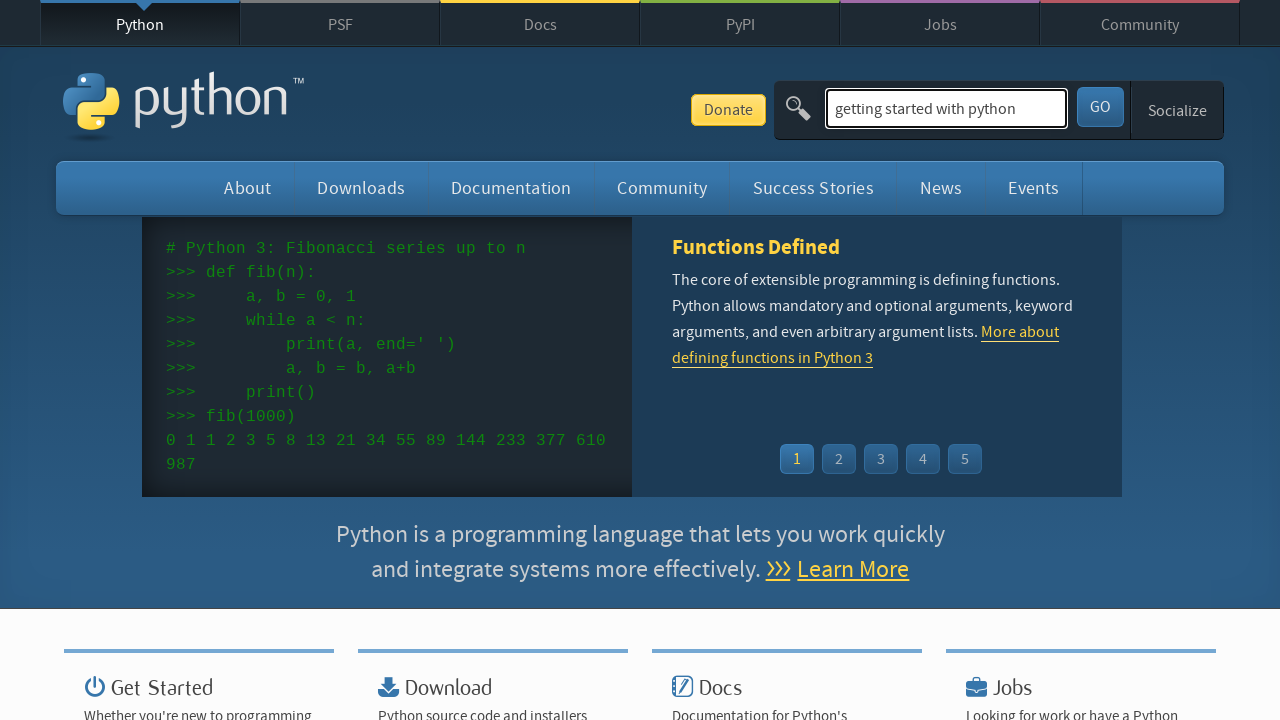

Pressed Enter to submit search query on input[name='q']
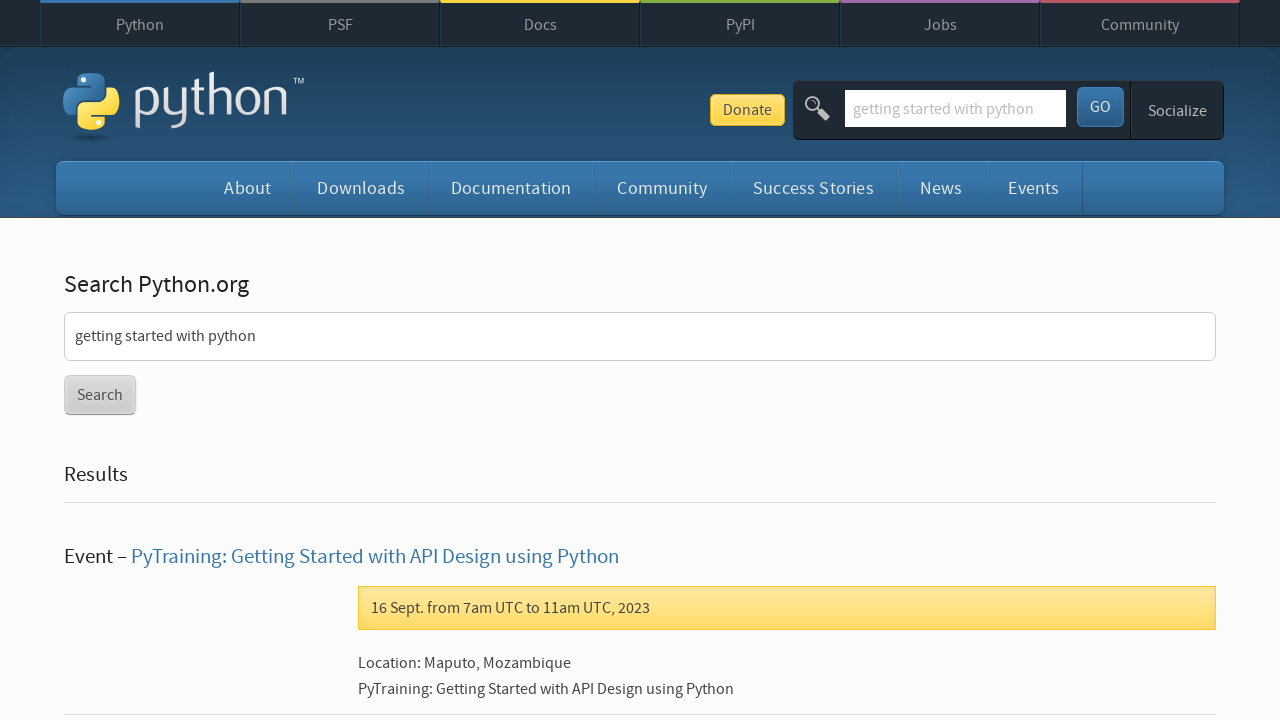

Search results page loaded with correct URL
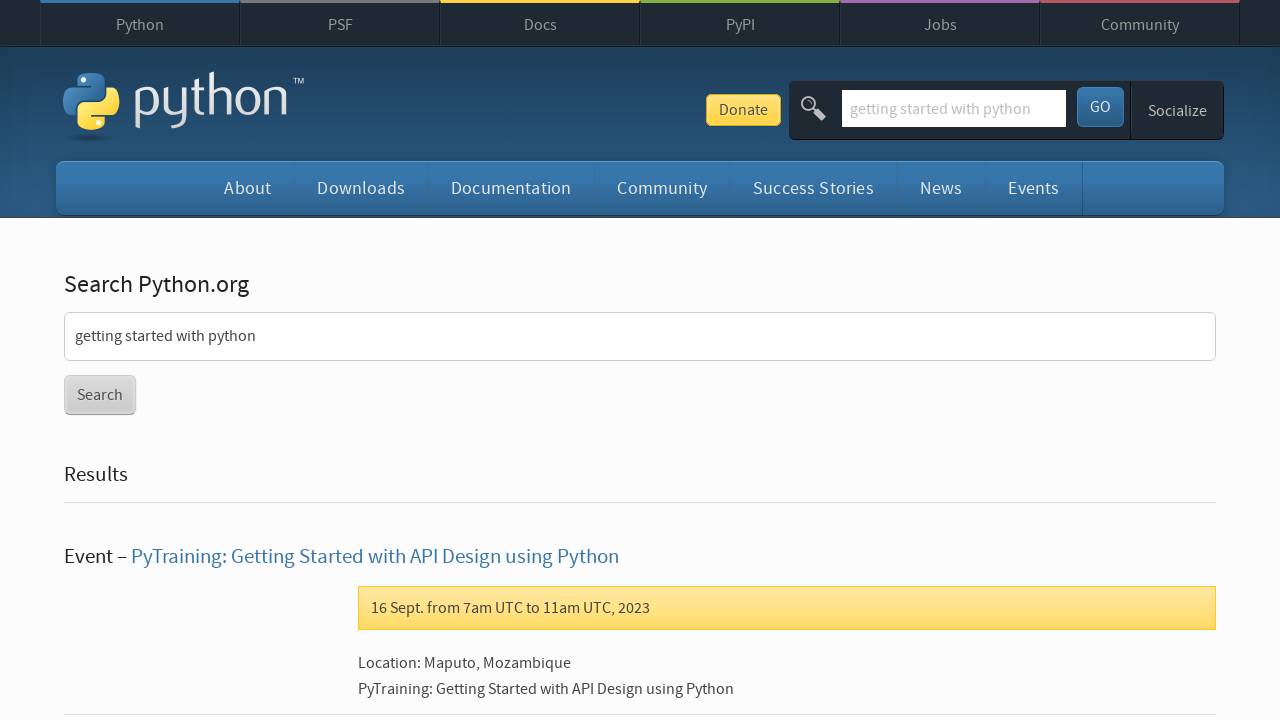

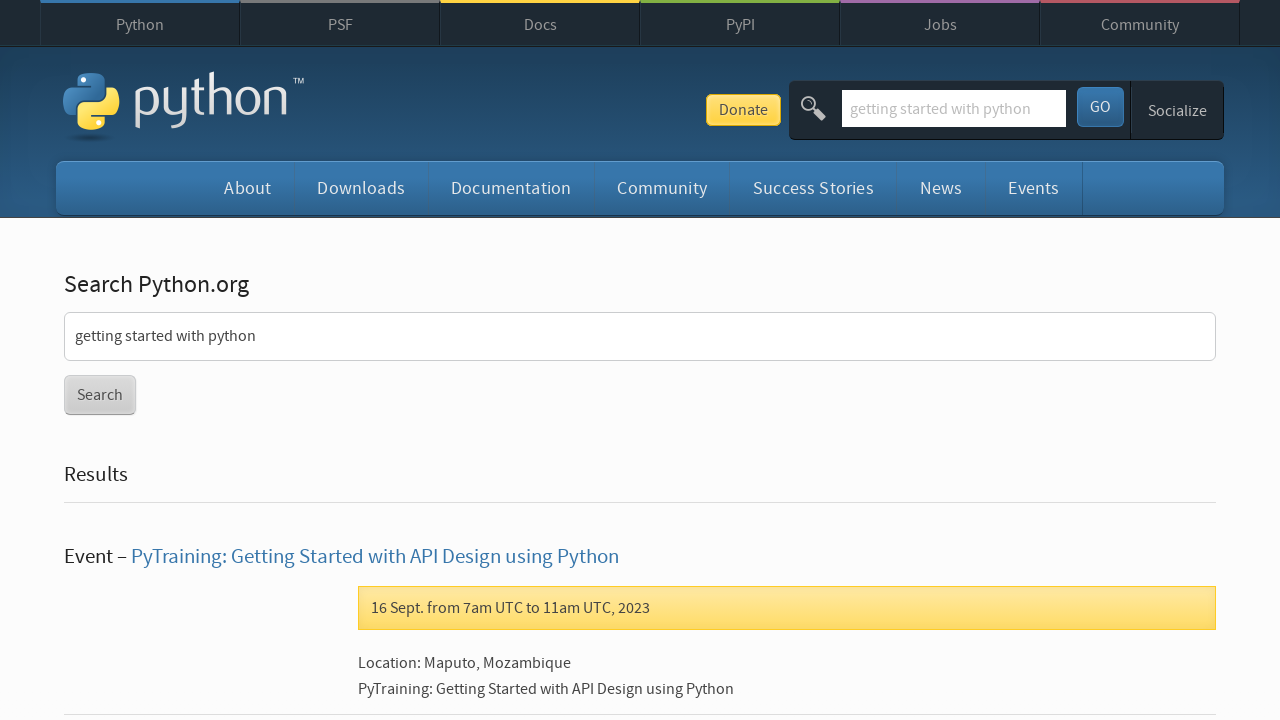